Tests alert handling by clicking a button that triggers a JavaScript alert and then accepting/dismissing the alert dialog

Starting URL: https://formy-project.herokuapp.com/switch-window

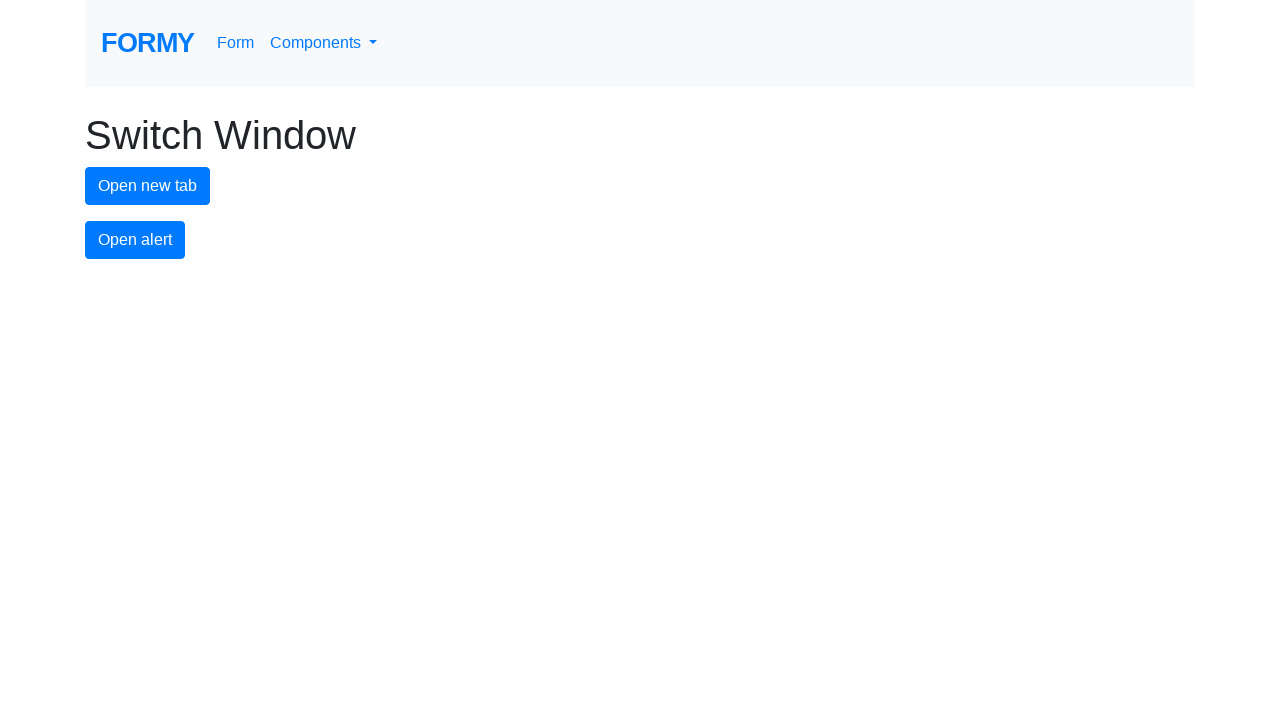

Clicked alert button to trigger JavaScript alert at (135, 240) on #alert-button
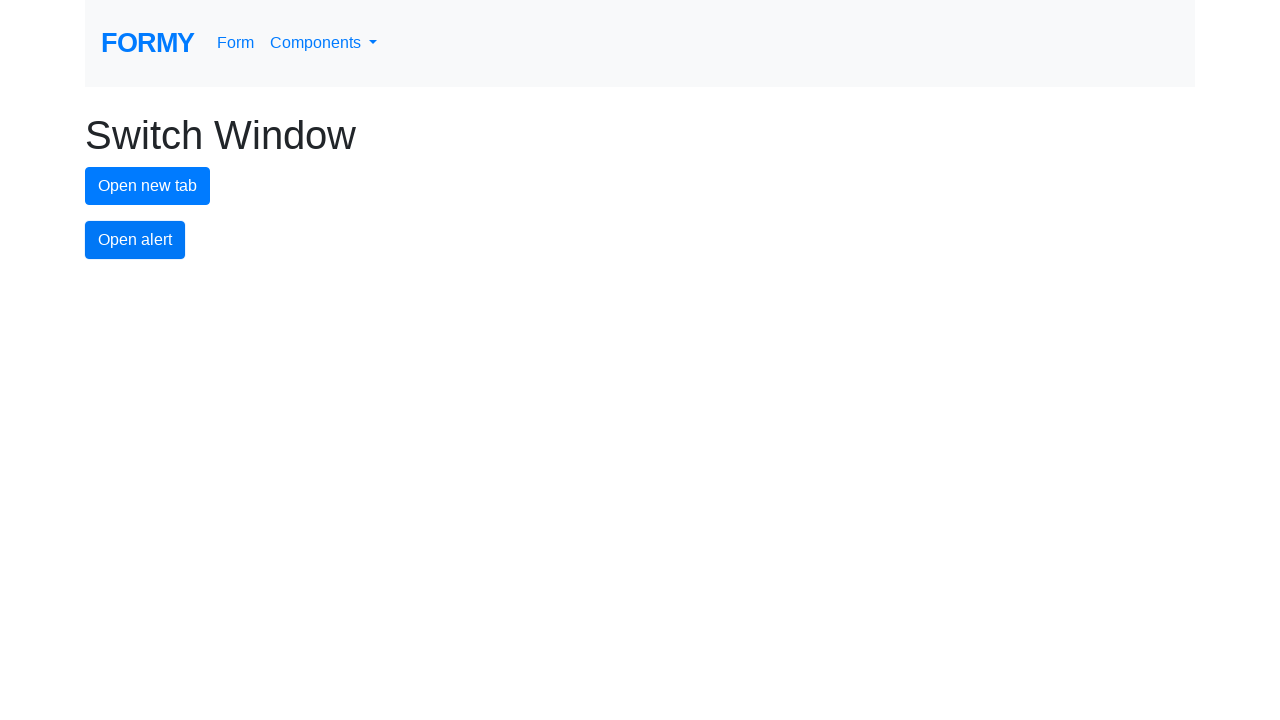

Set up dialog handler to accept alerts
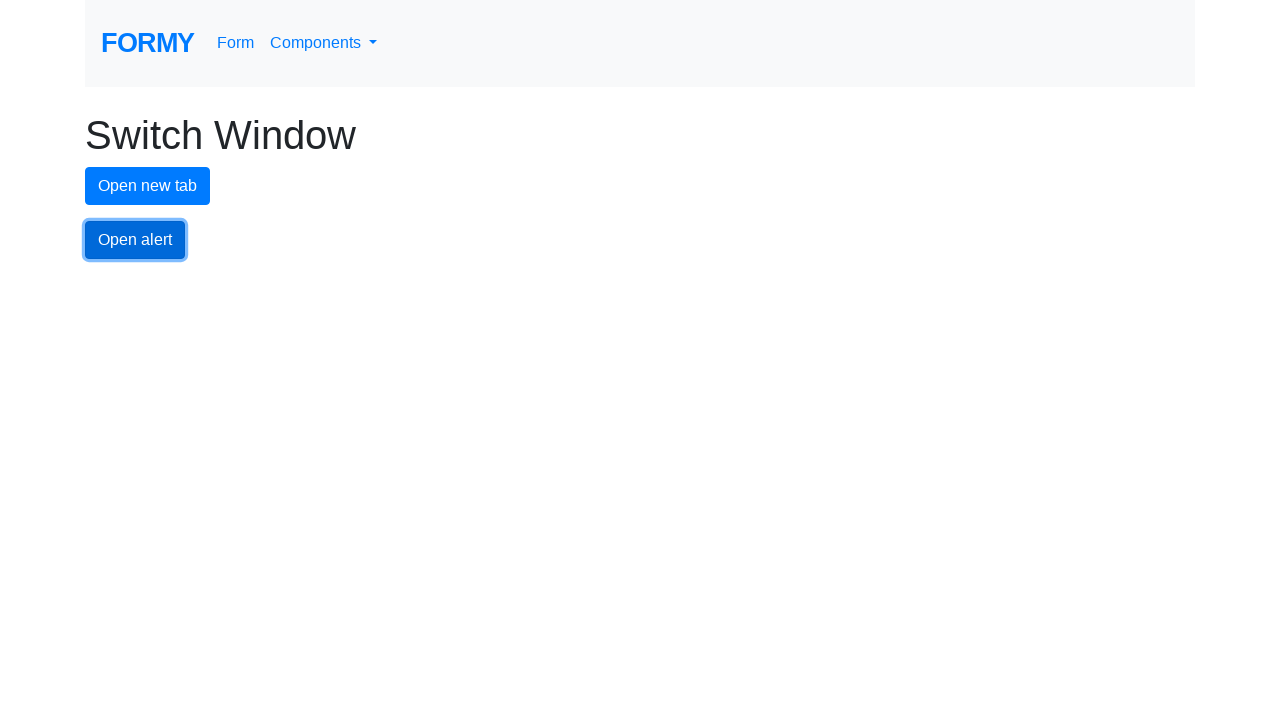

Clicked alert button again to trigger alert dialog at (135, 240) on #alert-button
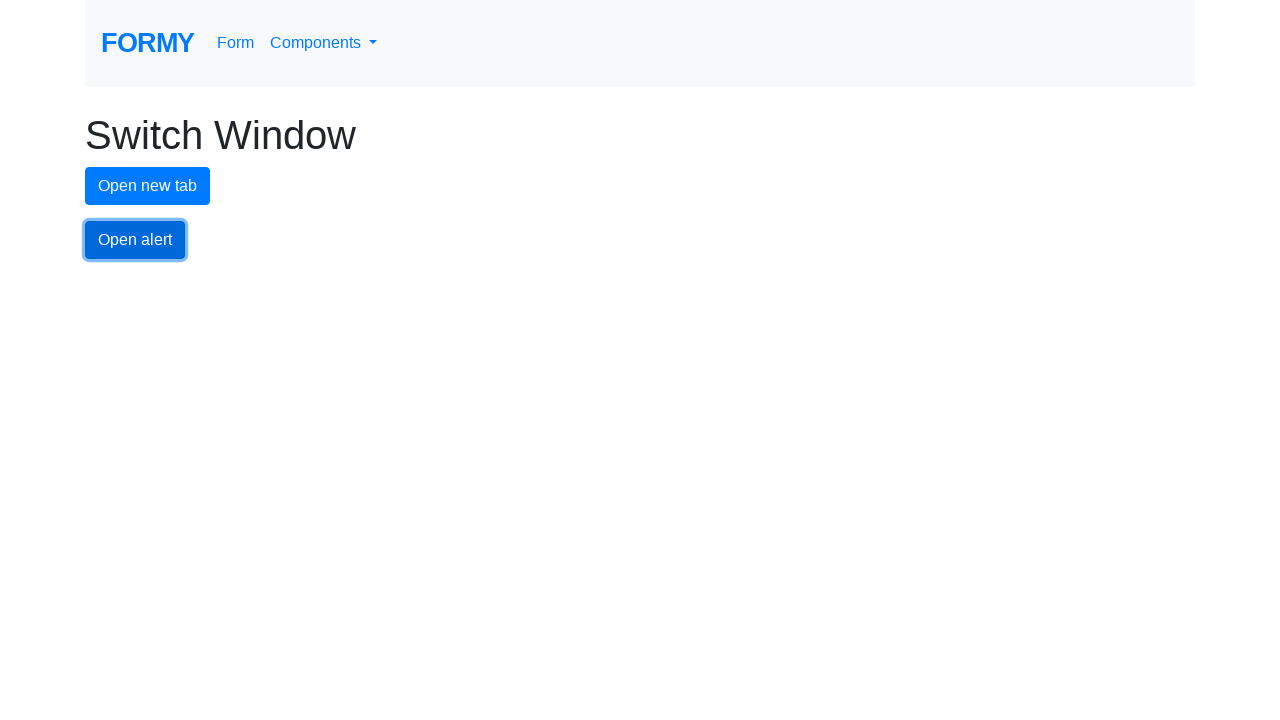

Waited for alert to be handled
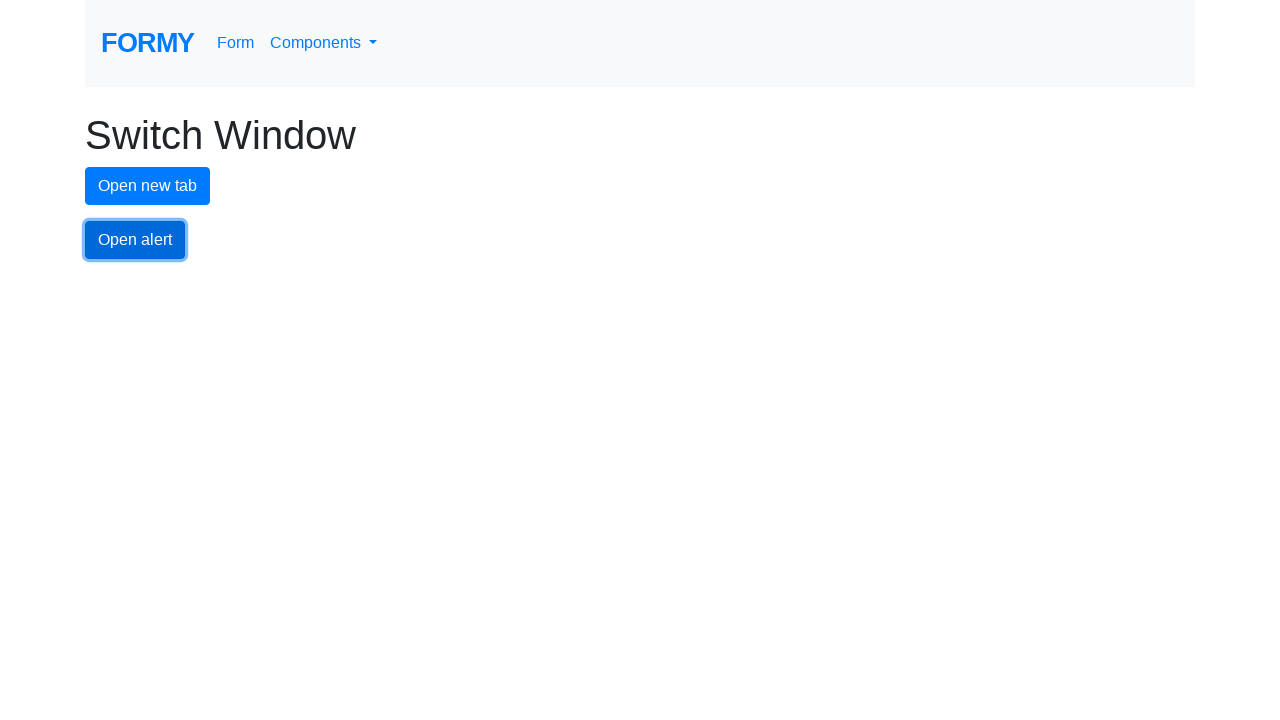

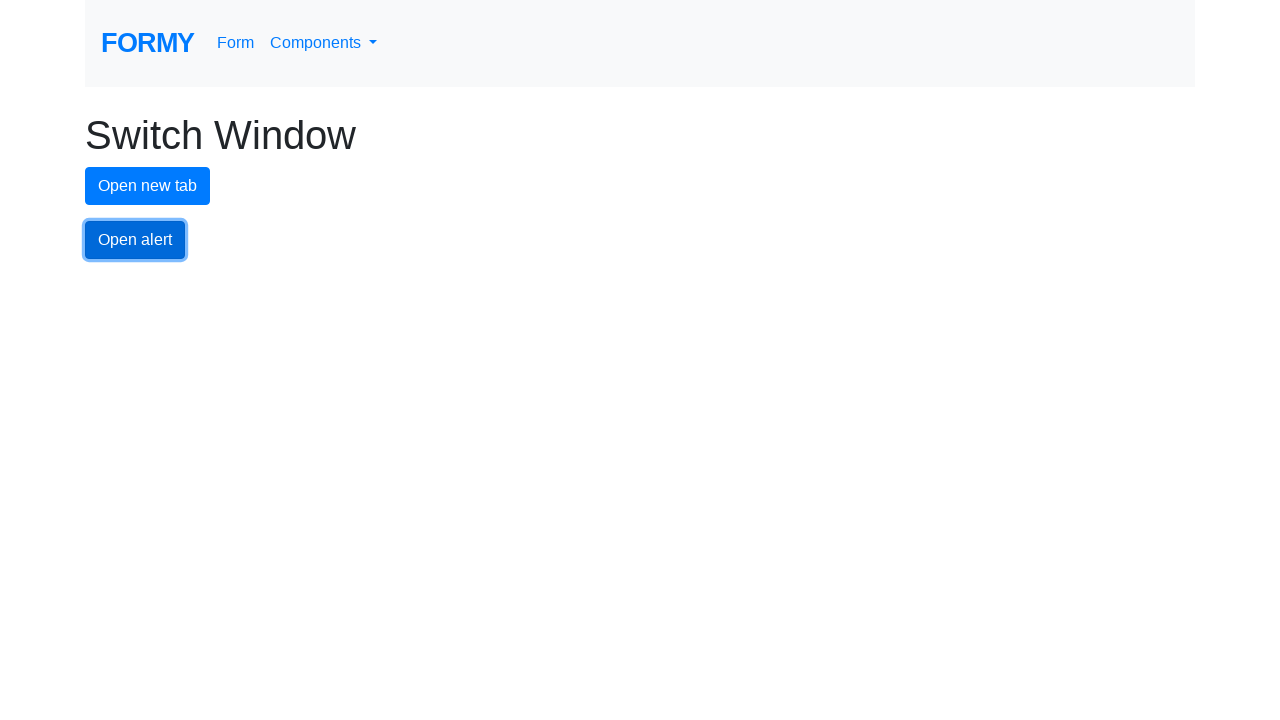